Adds 5 new rows to a dynamic table by clicking Add New button, filling in name, department, and phone fields, then confirming each addition

Starting URL: https://www.tutorialrepublic.com/snippets/bootstrap/table-with-add-and-delete-row-feature.php

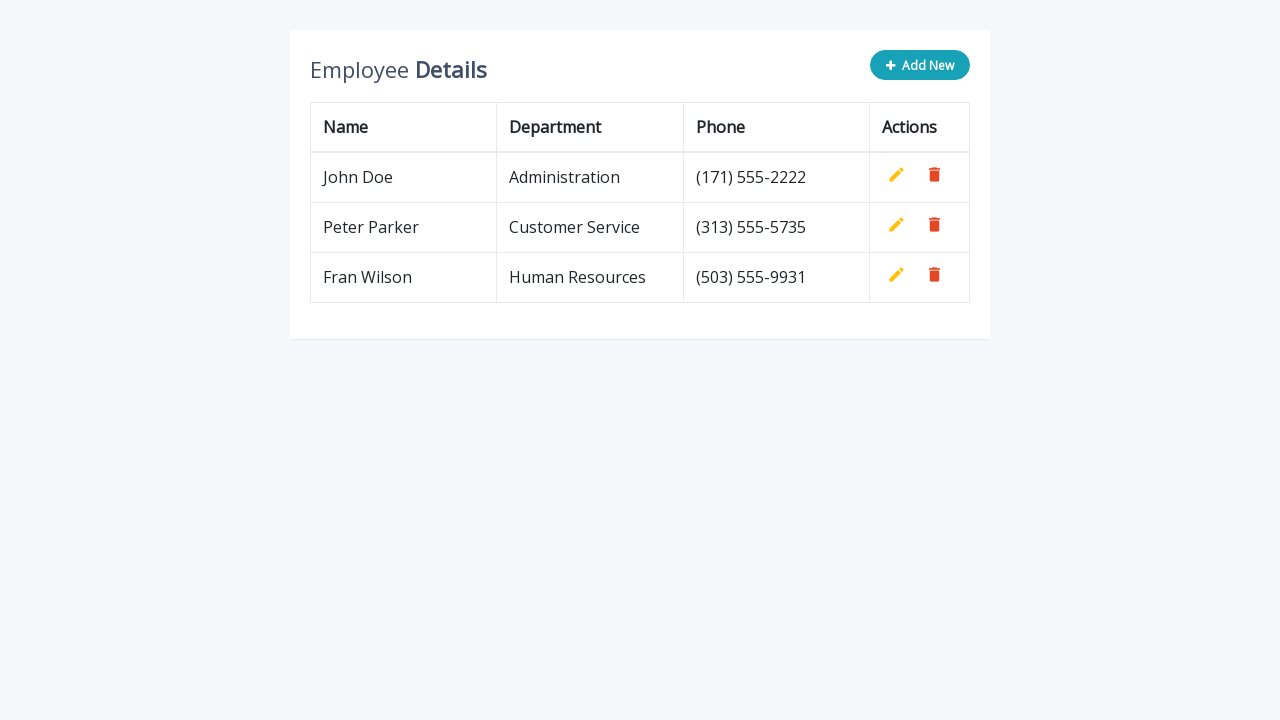

Clicked Add New button to create new table row at (920, 65) on button.add-new
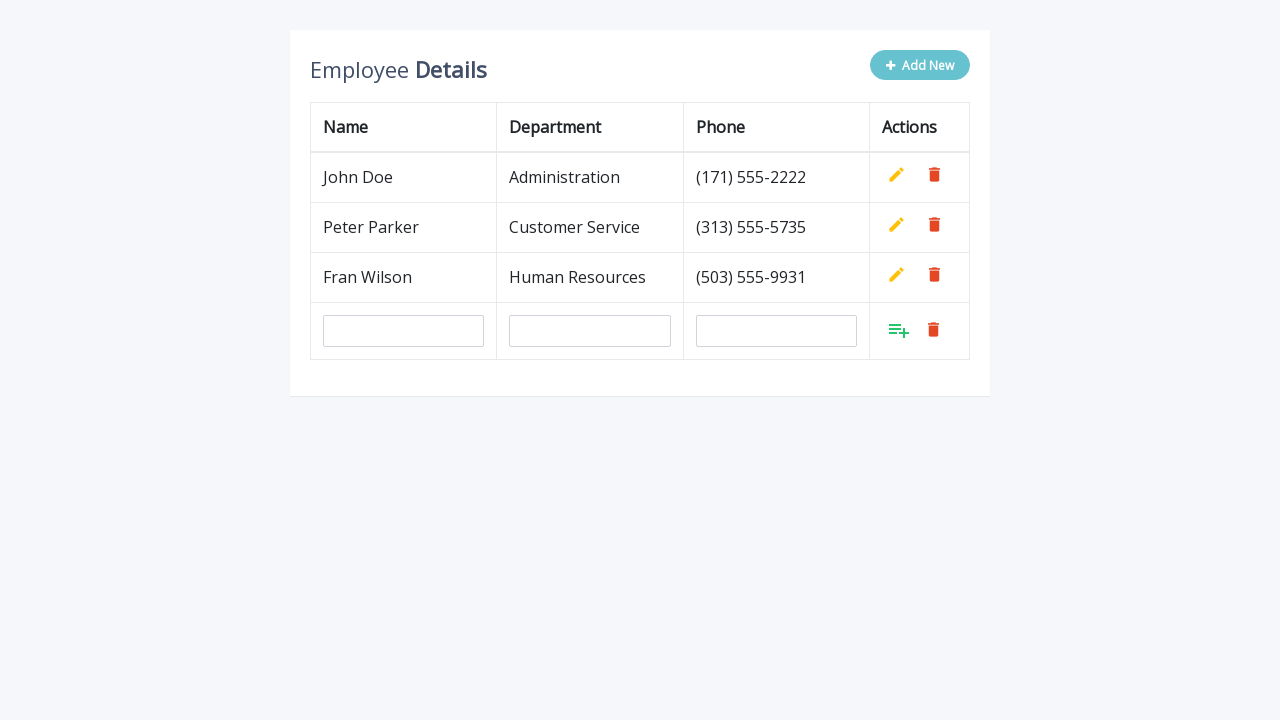

Filled name field with 'Pera Peric' on tr:last-child input[name='name']
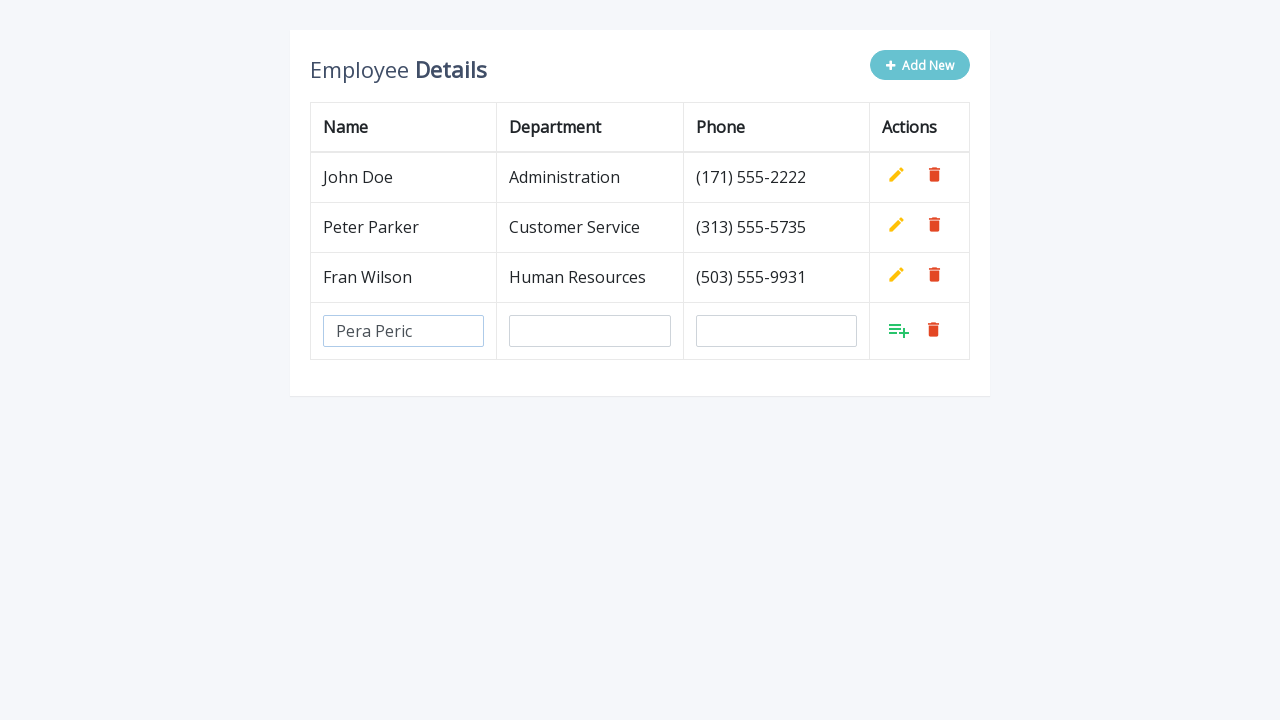

Filled department field with 'Administration' on tr:last-child input[name='department']
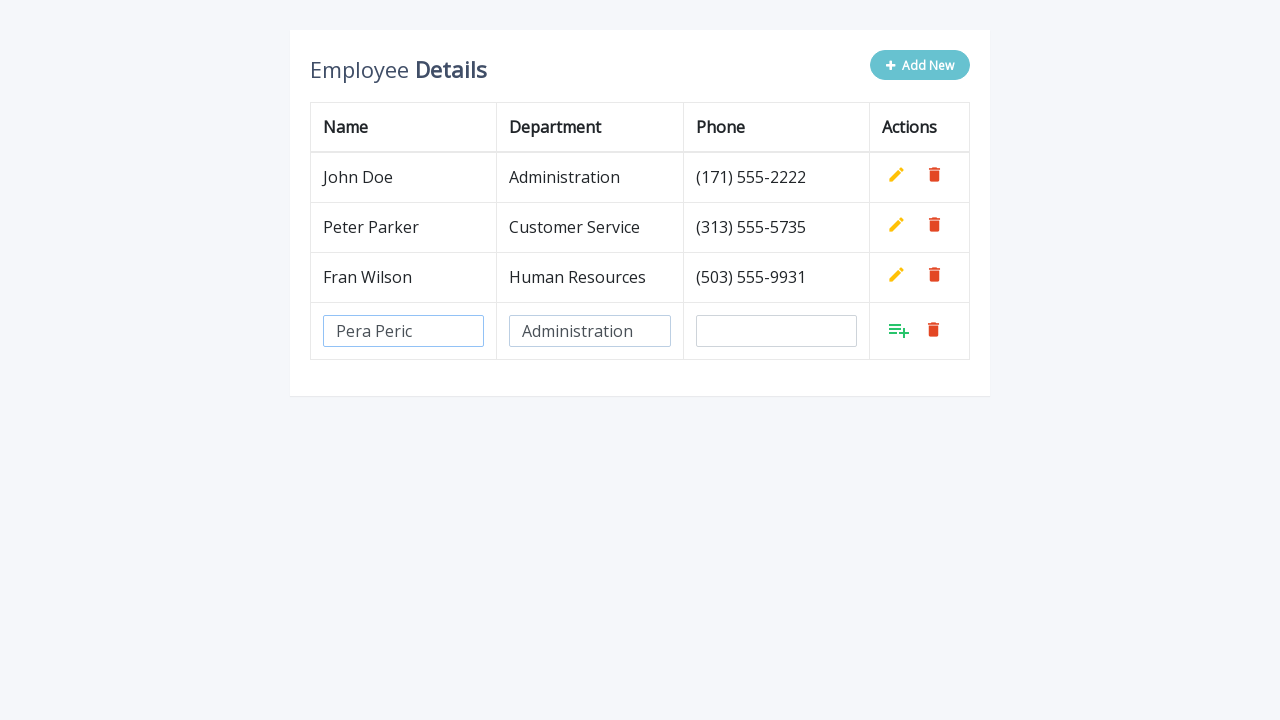

Filled phone field with '(381) 555-1111' on tr:last-child input[name='phone']
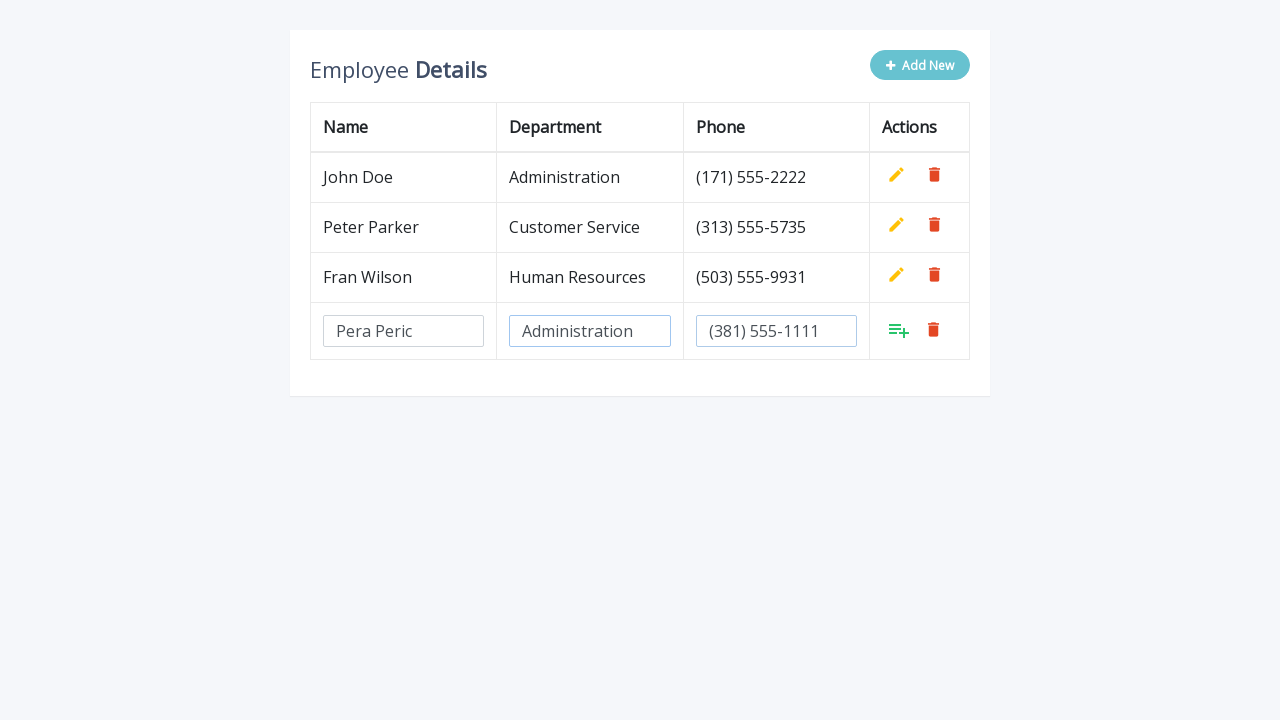

Clicked Add button to confirm new row at (899, 330) on tr:last-child td:last-child a.add
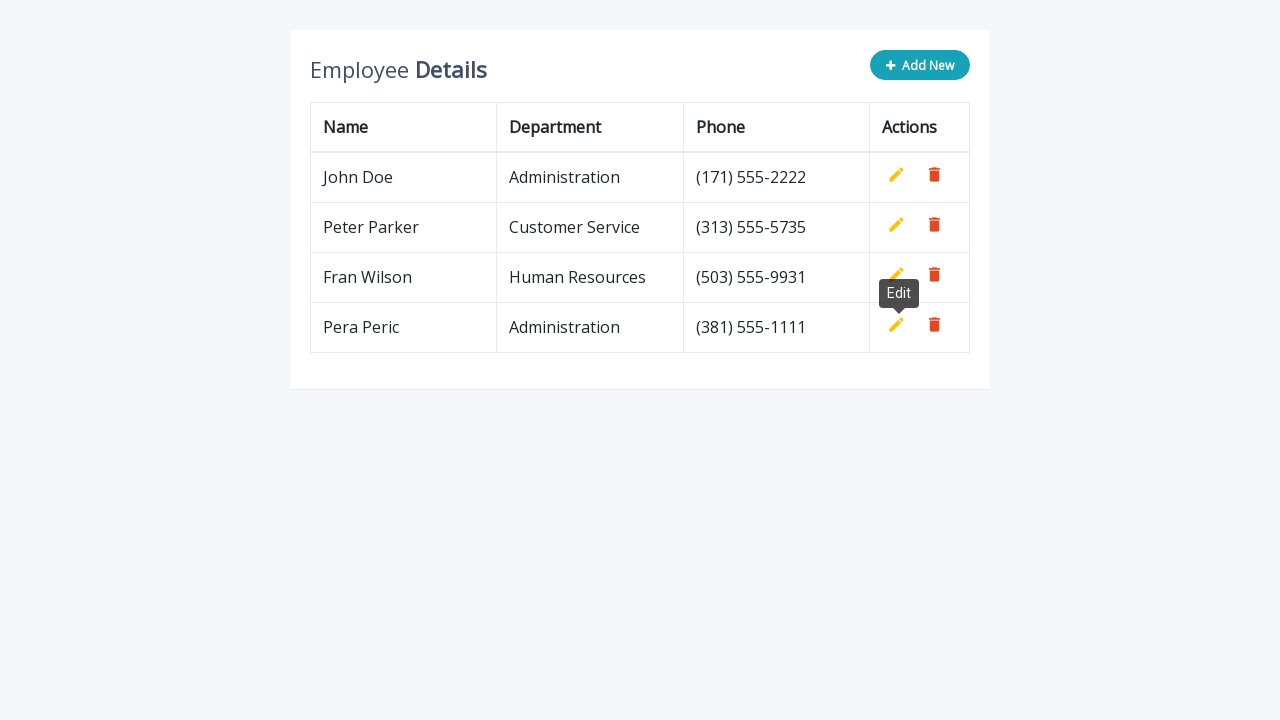

Waited for row to be added to table
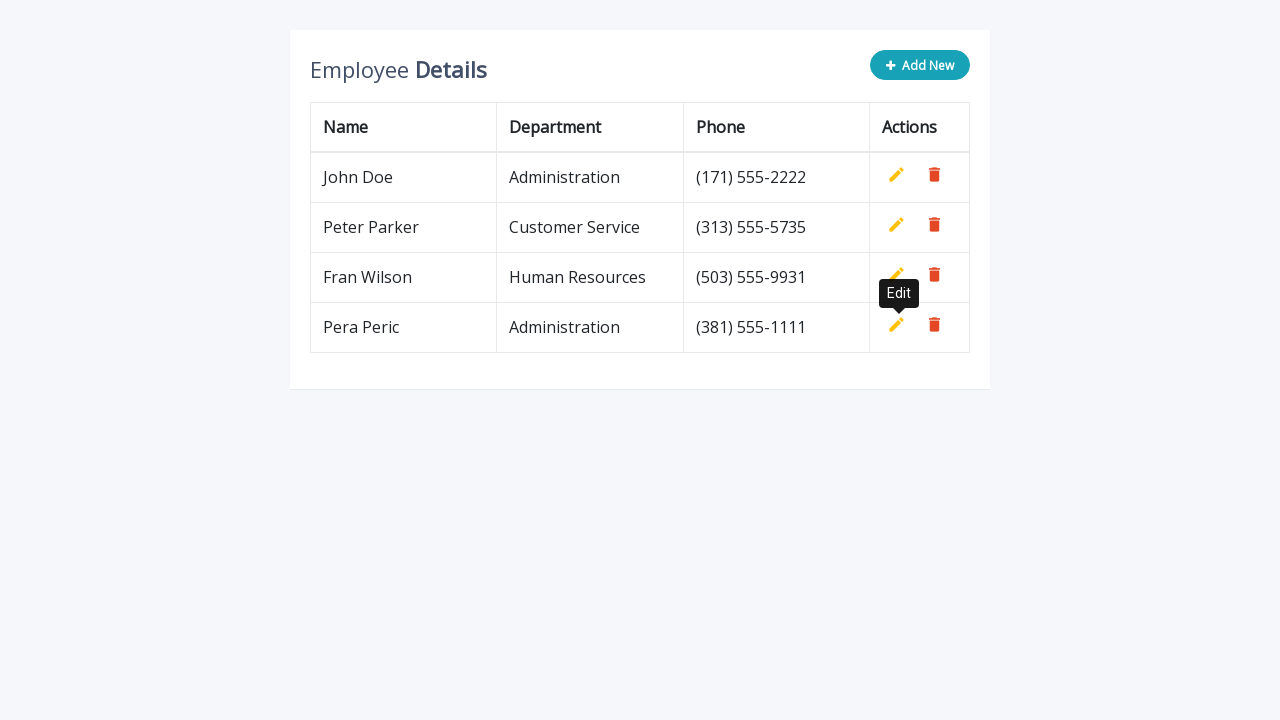

Clicked Add New button to create new table row at (920, 65) on button.add-new
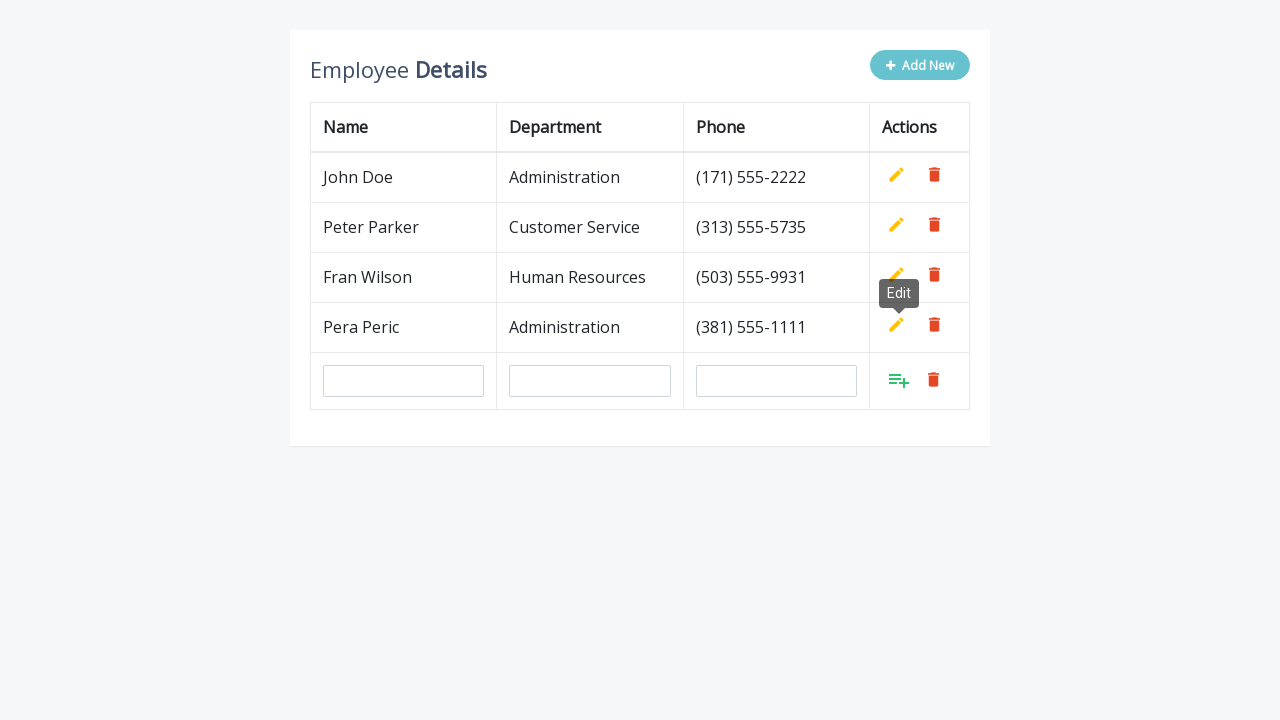

Filled name field with 'Pera Peric' on tr:last-child input[name='name']
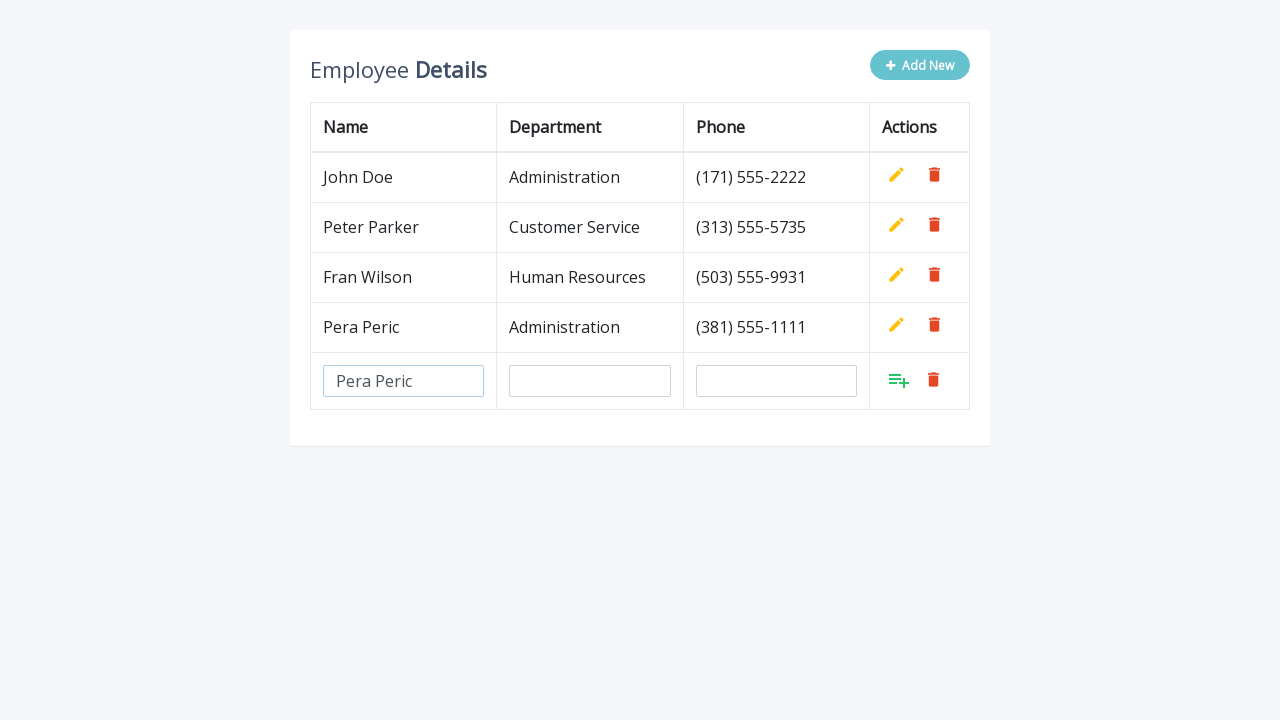

Filled department field with 'Administration' on tr:last-child input[name='department']
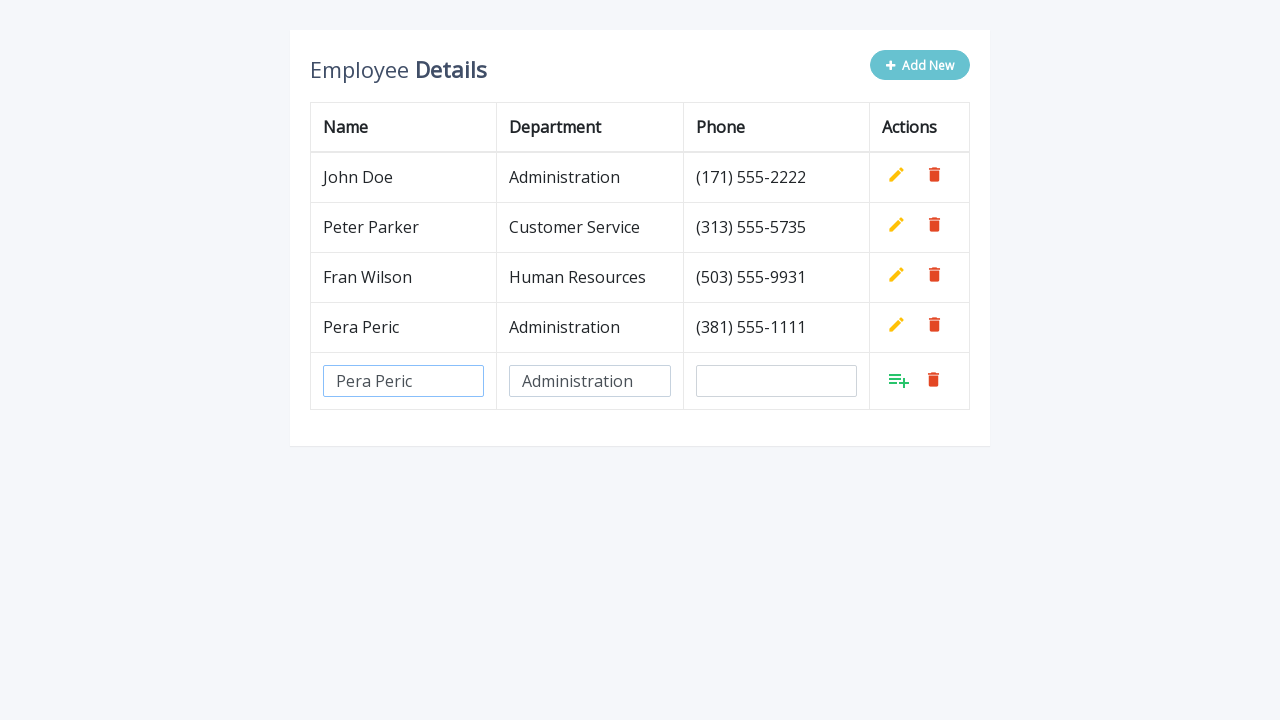

Filled phone field with '(381) 555-1111' on tr:last-child input[name='phone']
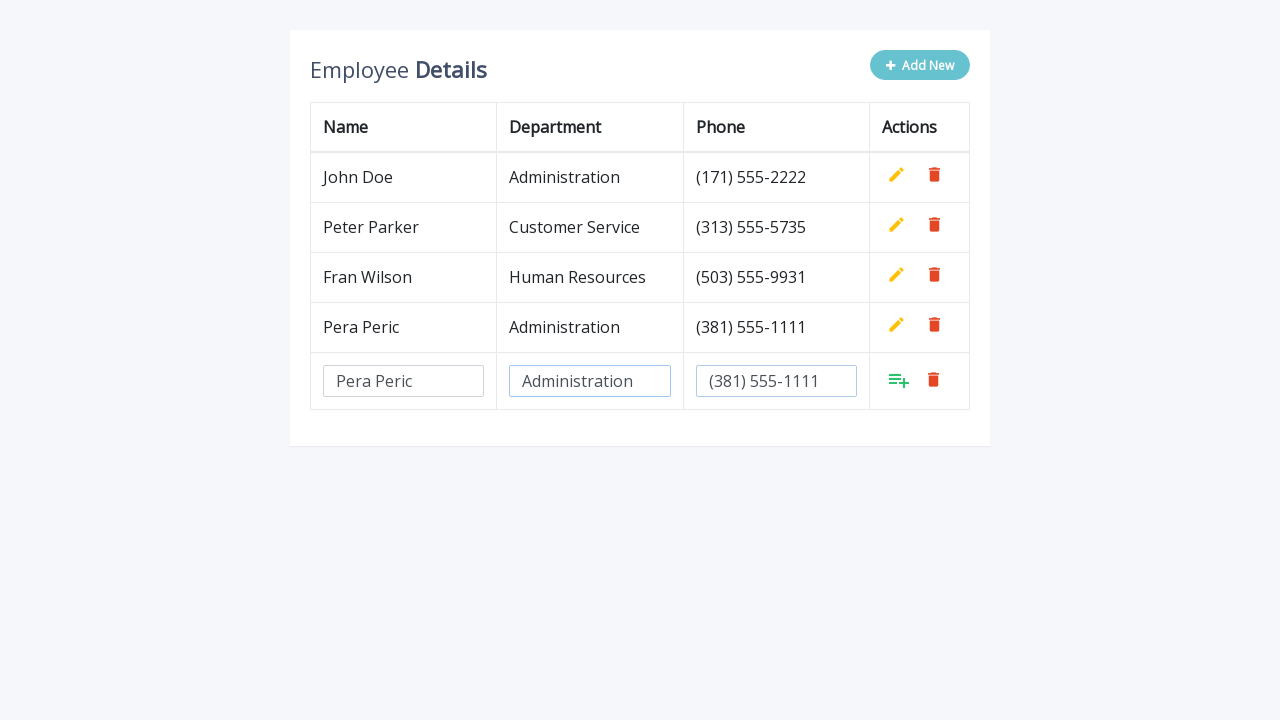

Clicked Add button to confirm new row at (899, 380) on tr:last-child td:last-child a.add
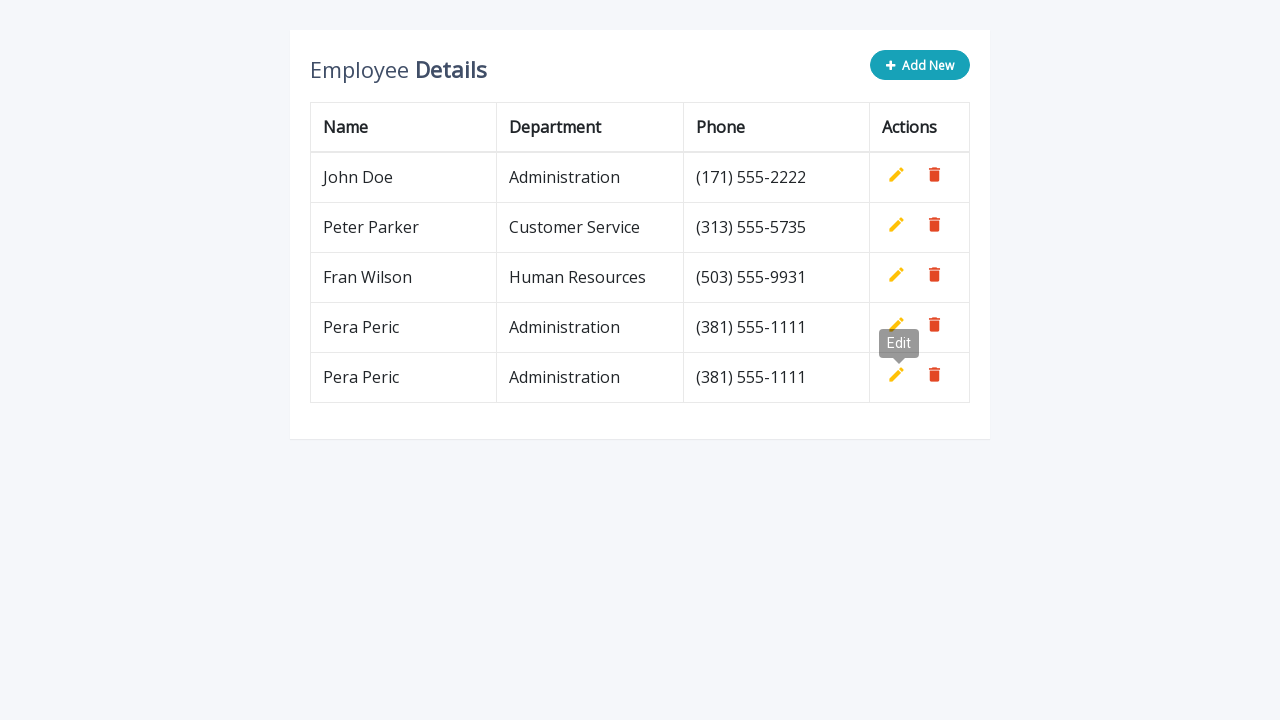

Waited for row to be added to table
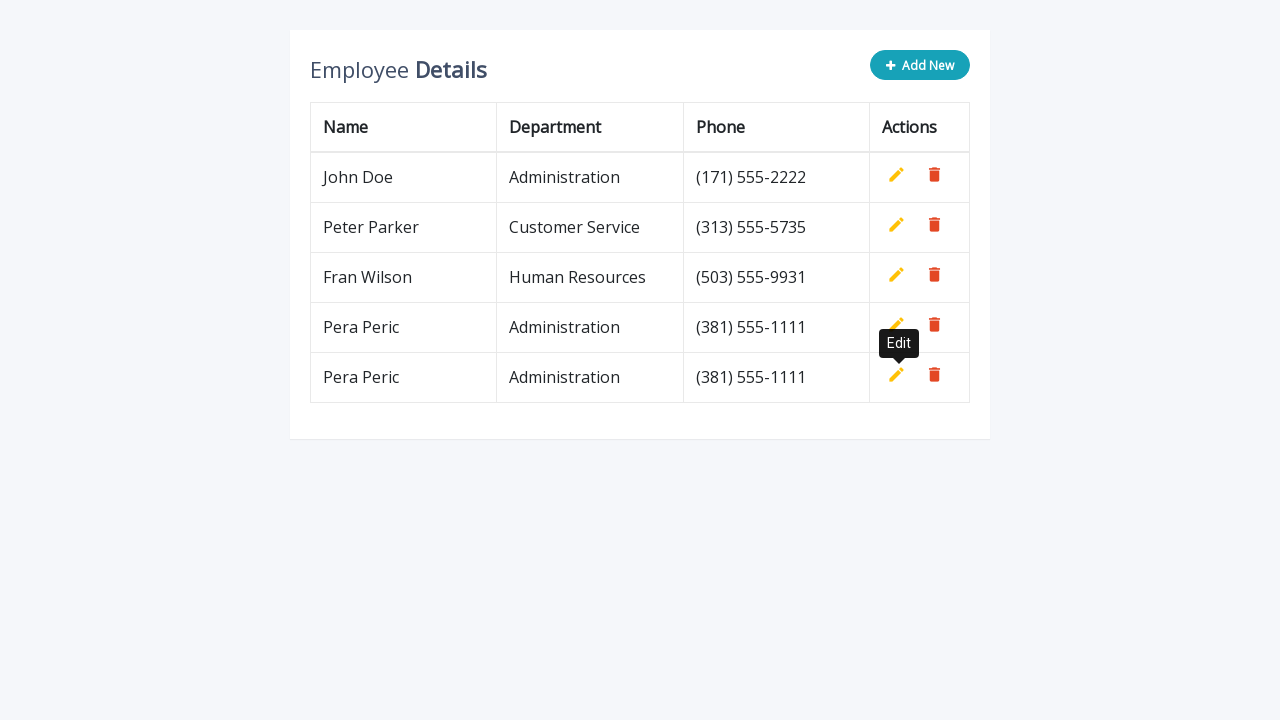

Clicked Add New button to create new table row at (920, 65) on button.add-new
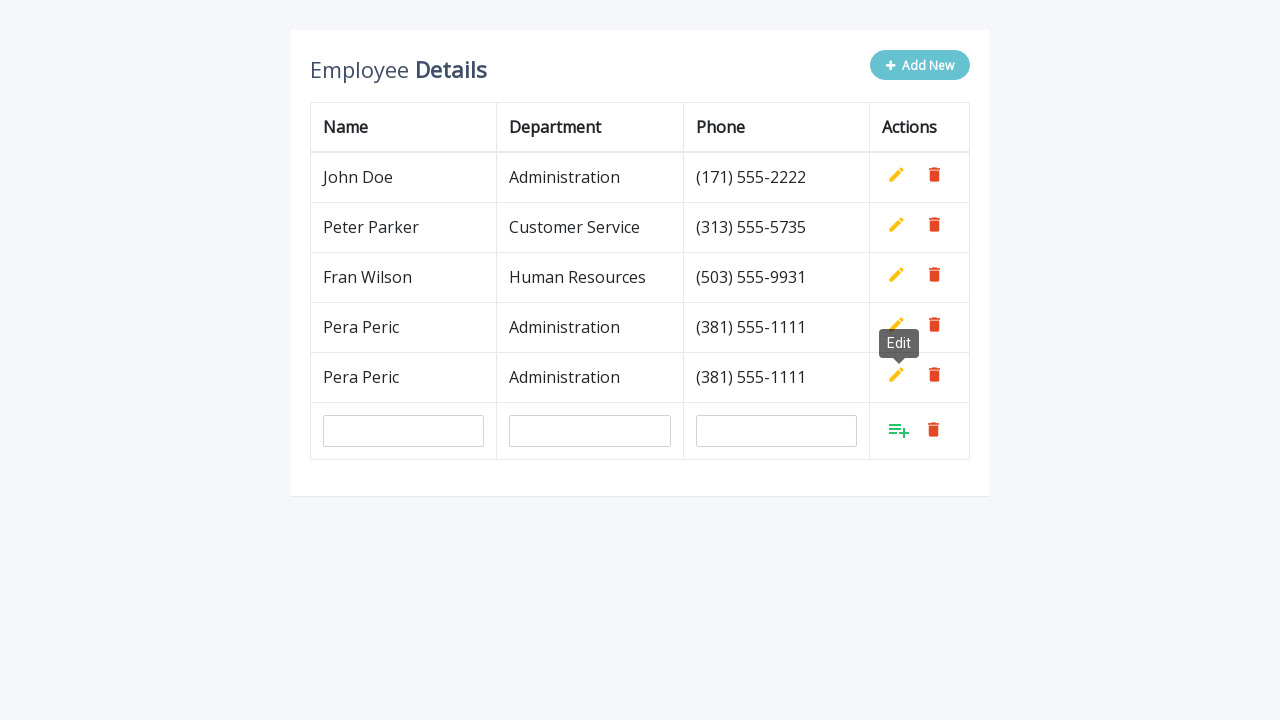

Filled name field with 'Pera Peric' on tr:last-child input[name='name']
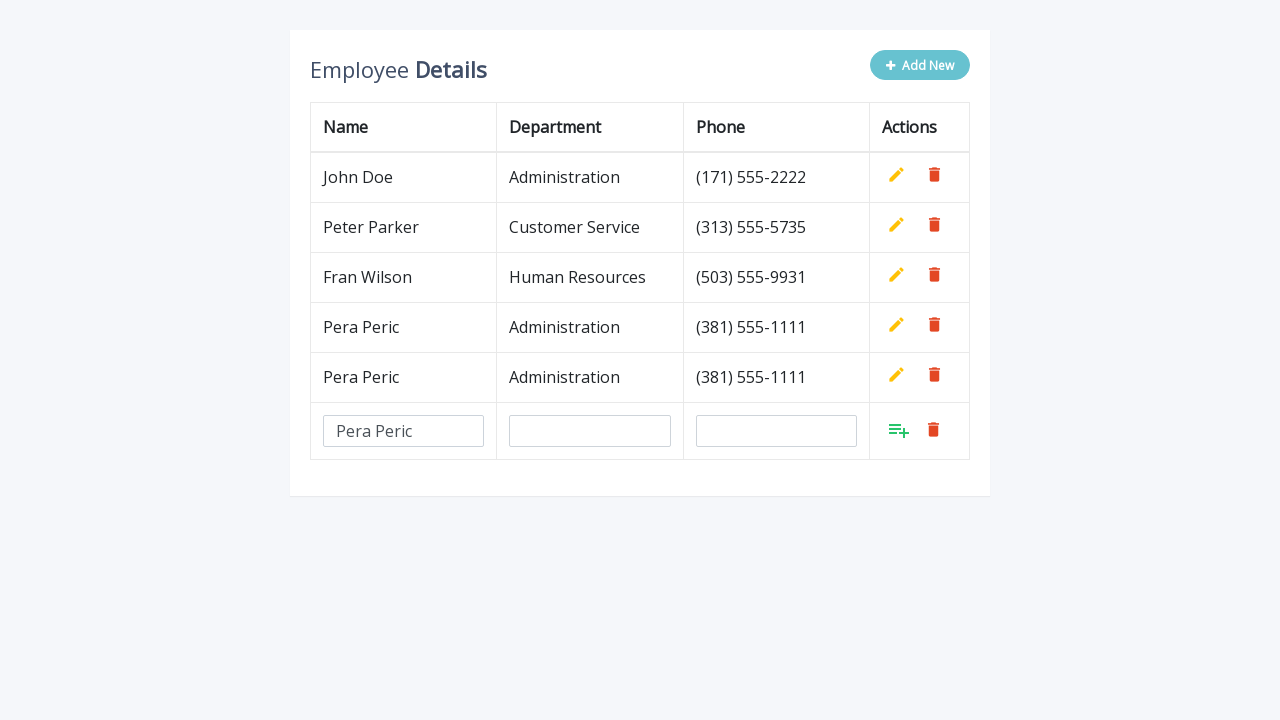

Filled department field with 'Administration' on tr:last-child input[name='department']
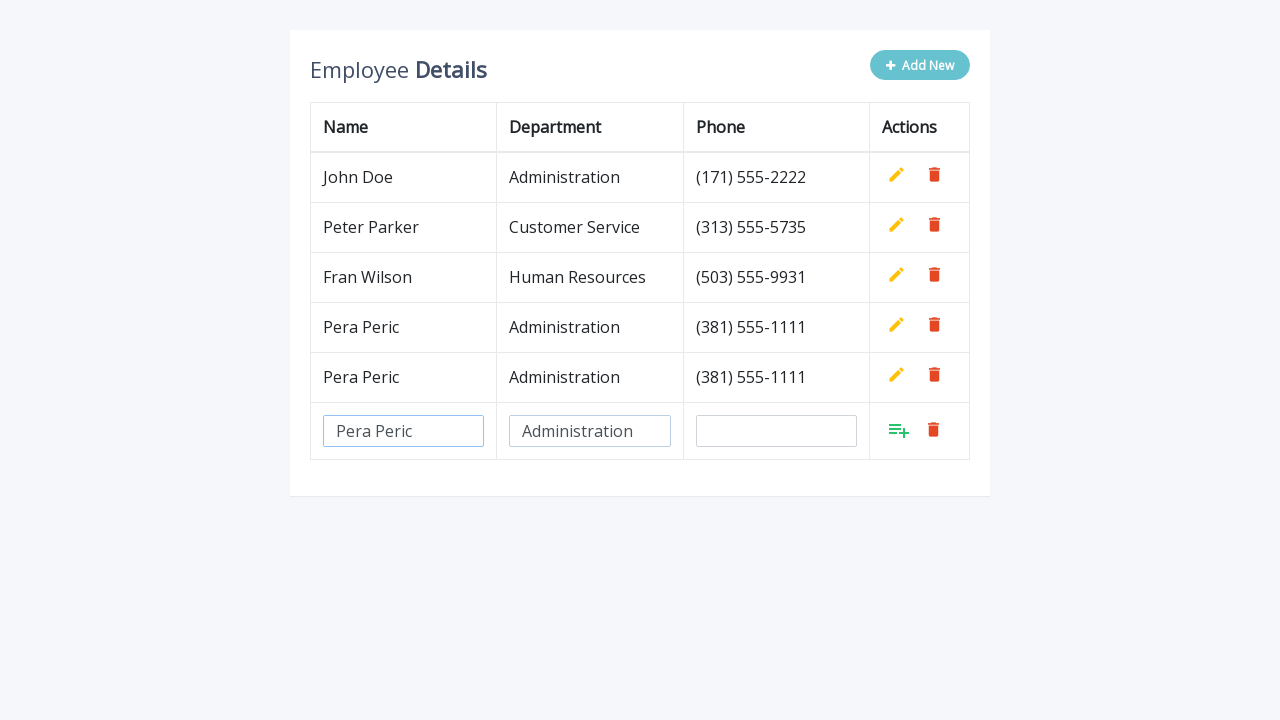

Filled phone field with '(381) 555-1111' on tr:last-child input[name='phone']
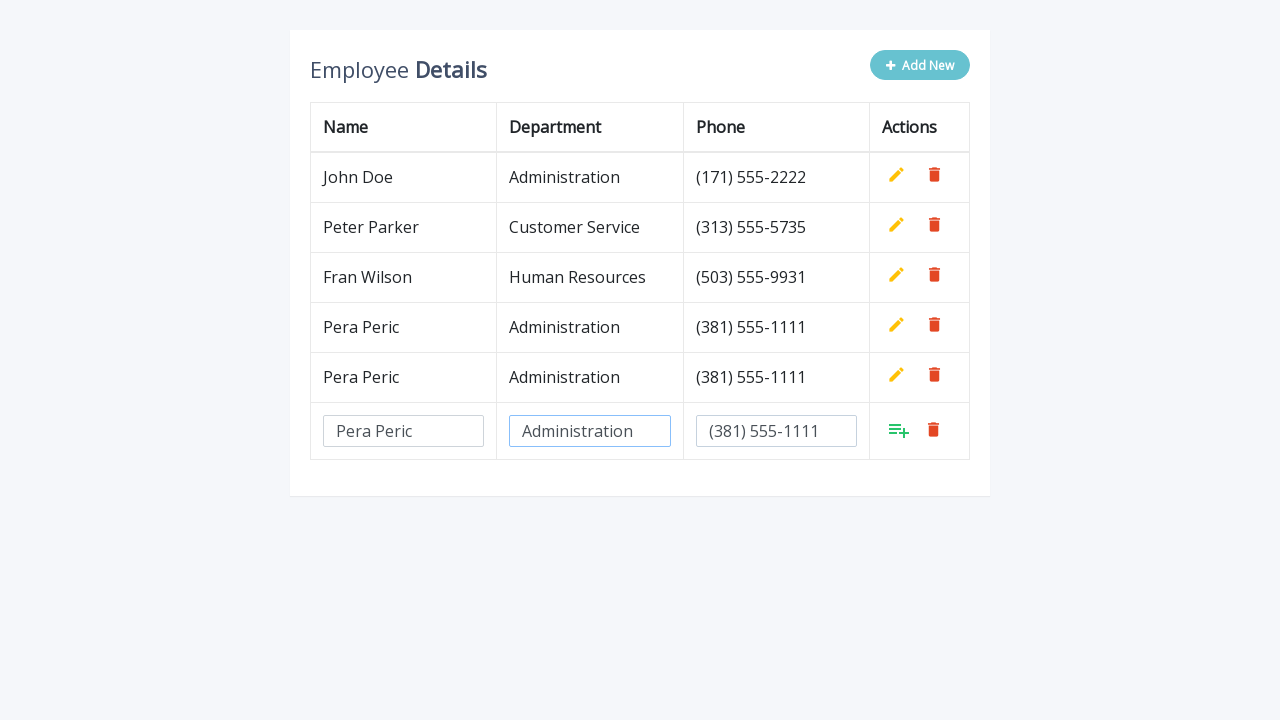

Clicked Add button to confirm new row at (899, 430) on tr:last-child td:last-child a.add
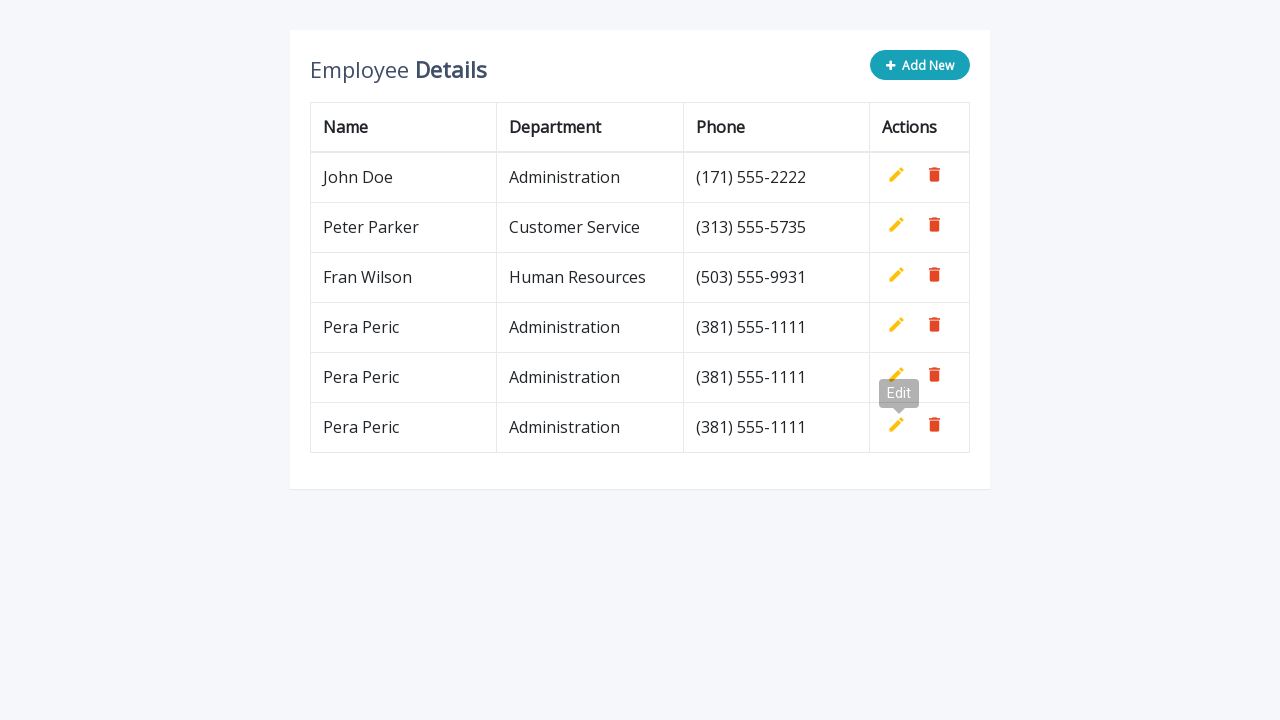

Waited for row to be added to table
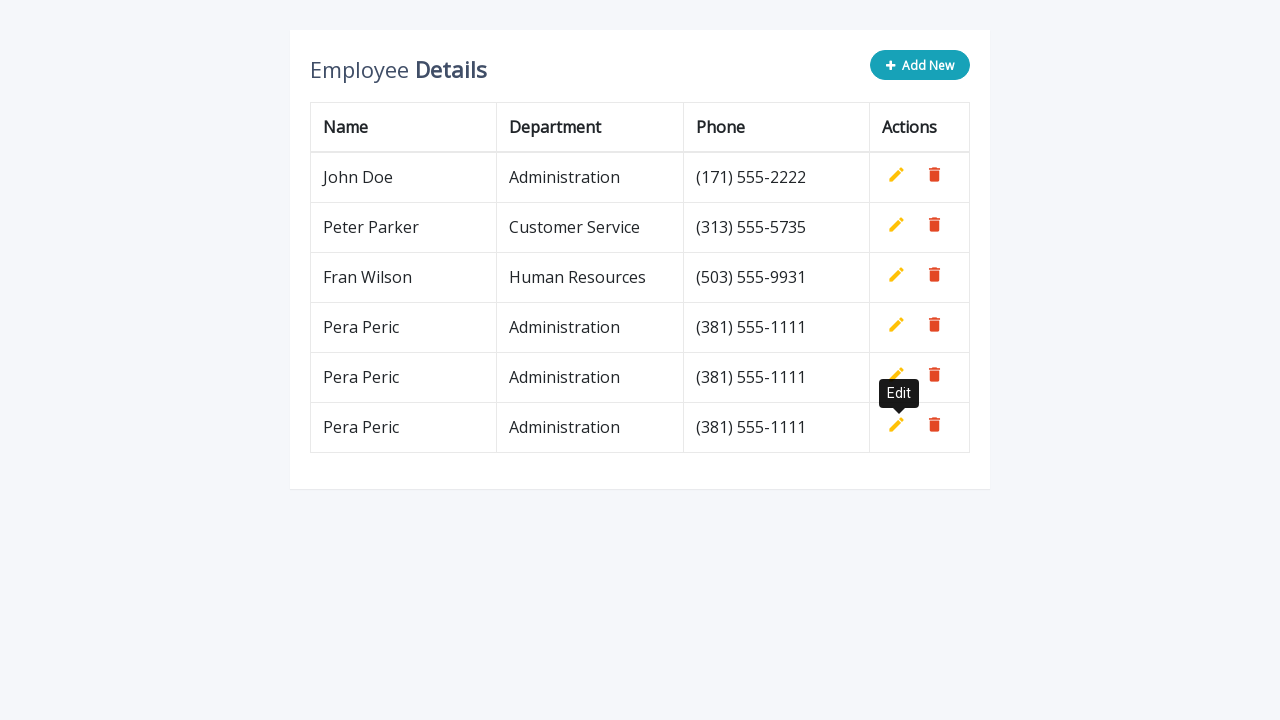

Clicked Add New button to create new table row at (920, 65) on button.add-new
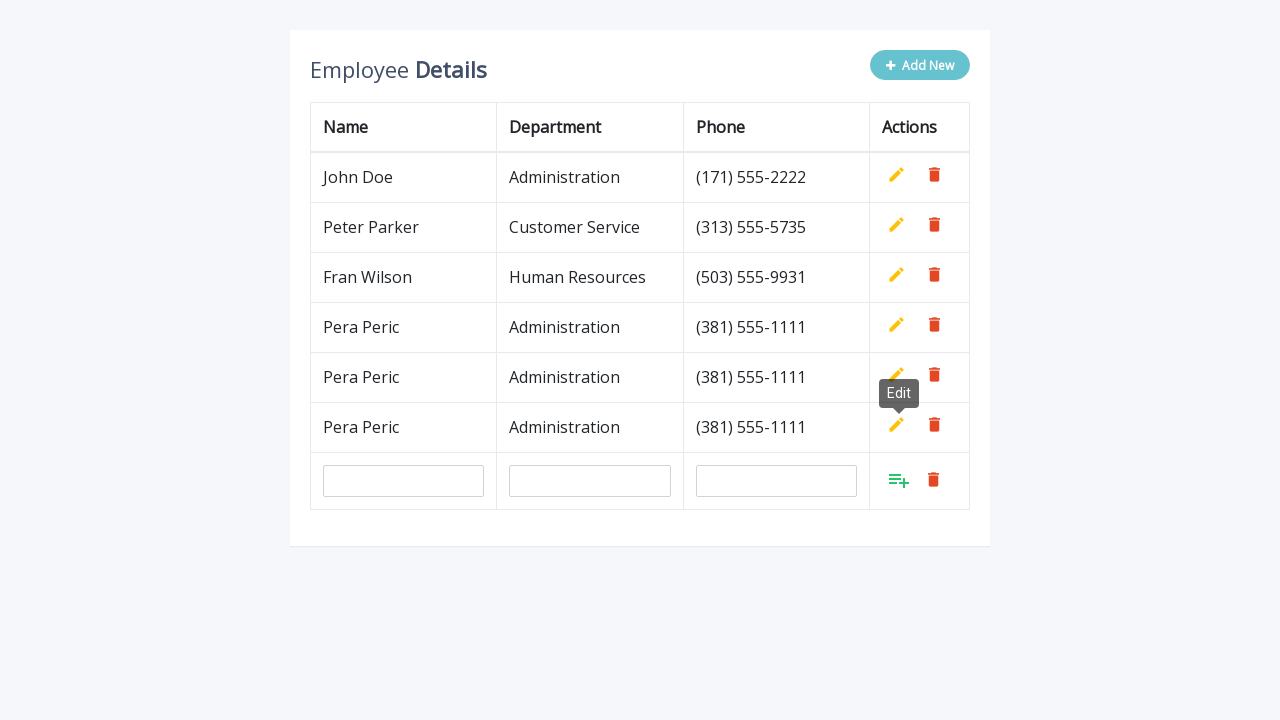

Filled name field with 'Pera Peric' on tr:last-child input[name='name']
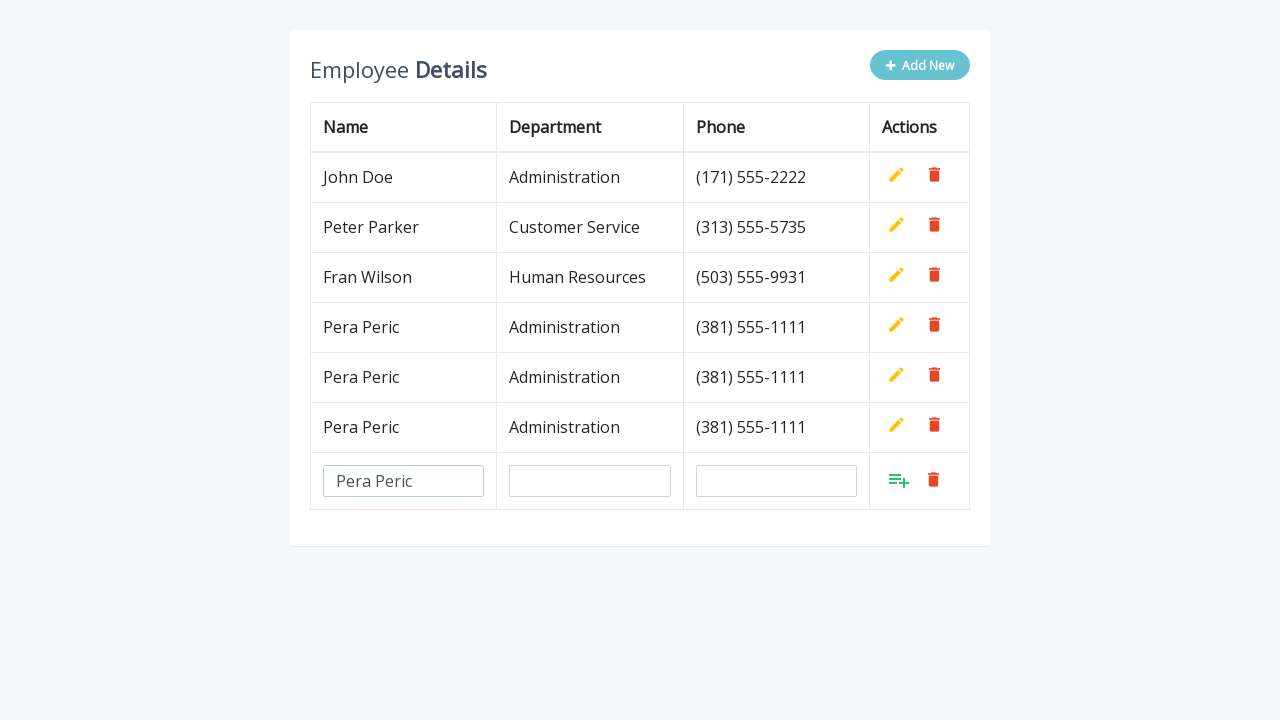

Filled department field with 'Administration' on tr:last-child input[name='department']
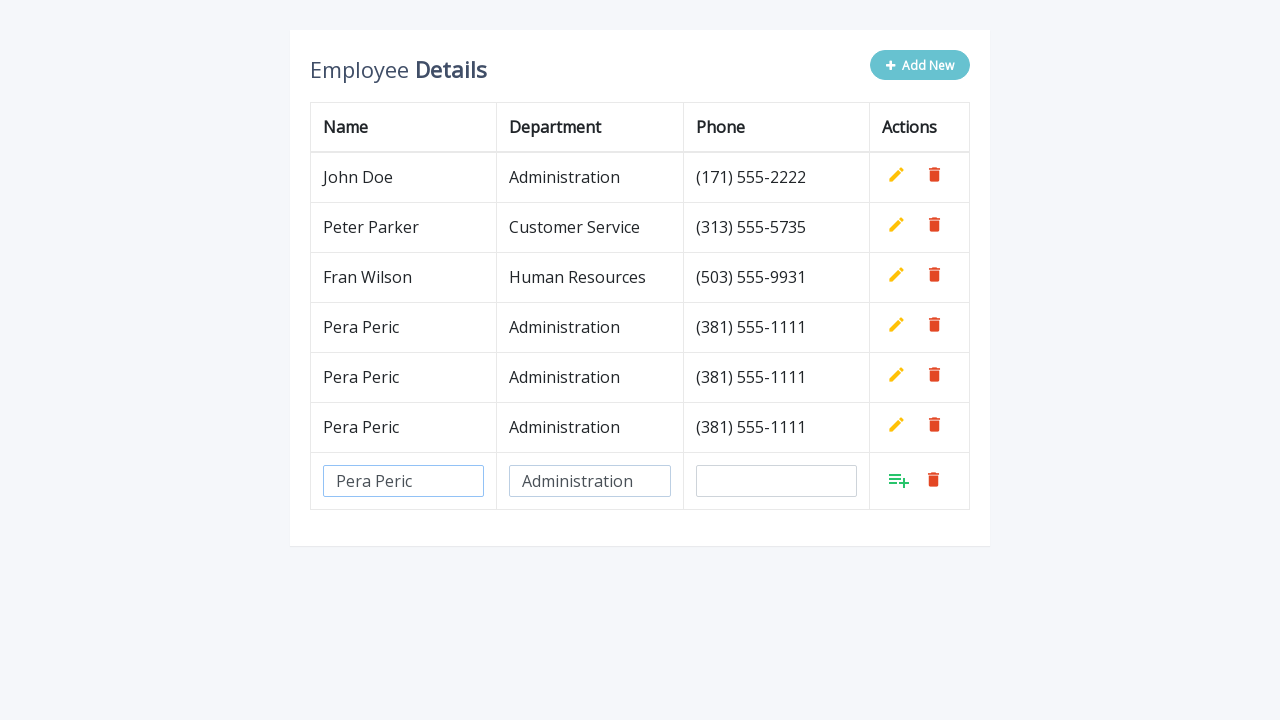

Filled phone field with '(381) 555-1111' on tr:last-child input[name='phone']
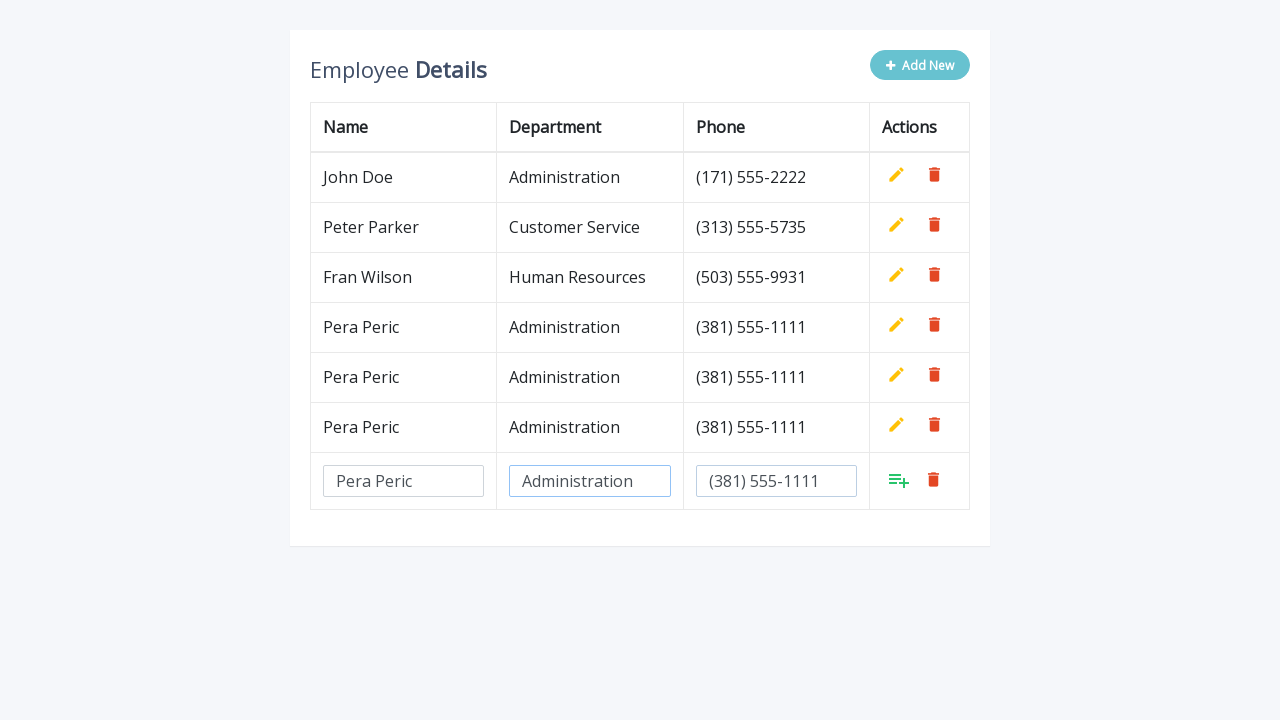

Clicked Add button to confirm new row at (899, 480) on tr:last-child td:last-child a.add
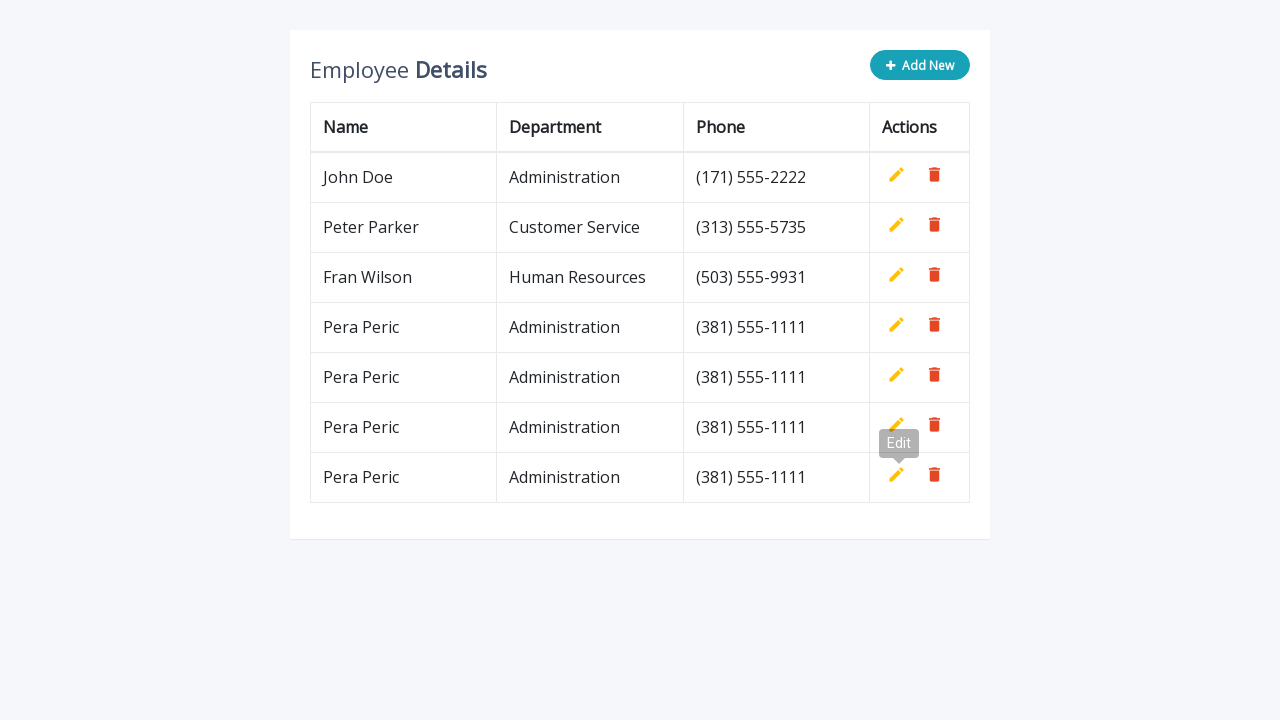

Waited for row to be added to table
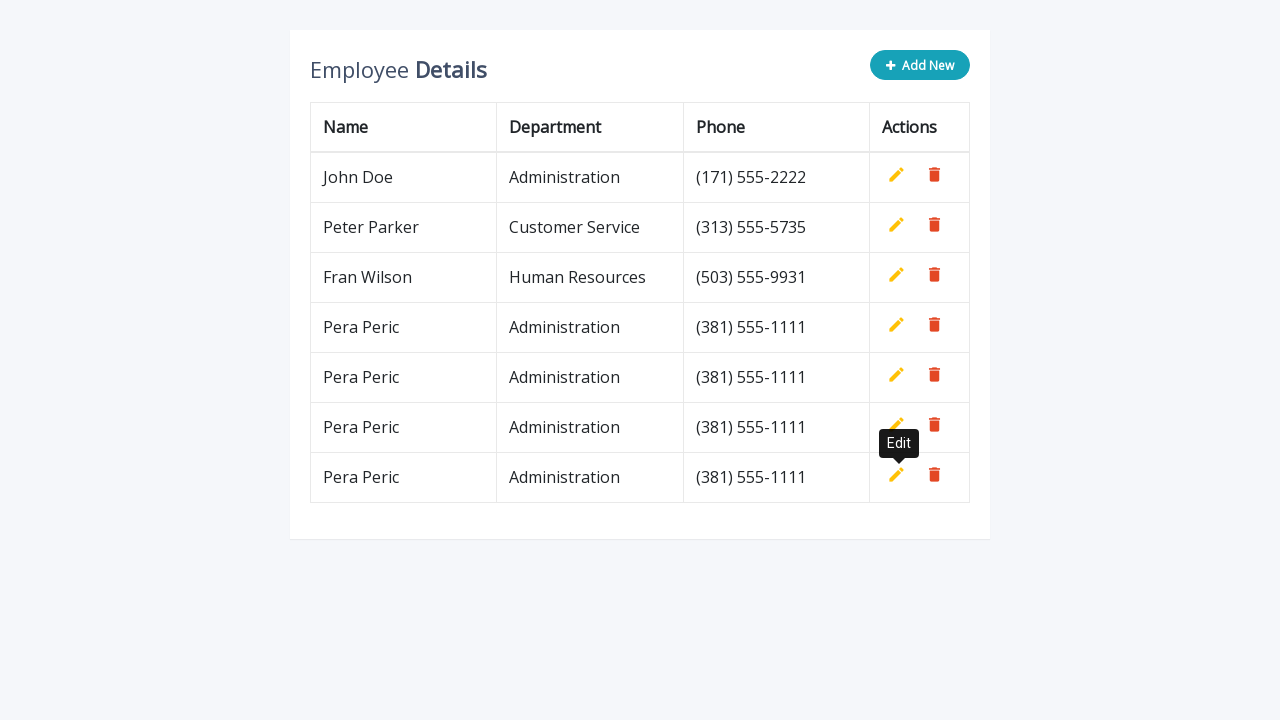

Clicked Add New button to create new table row at (920, 65) on button.add-new
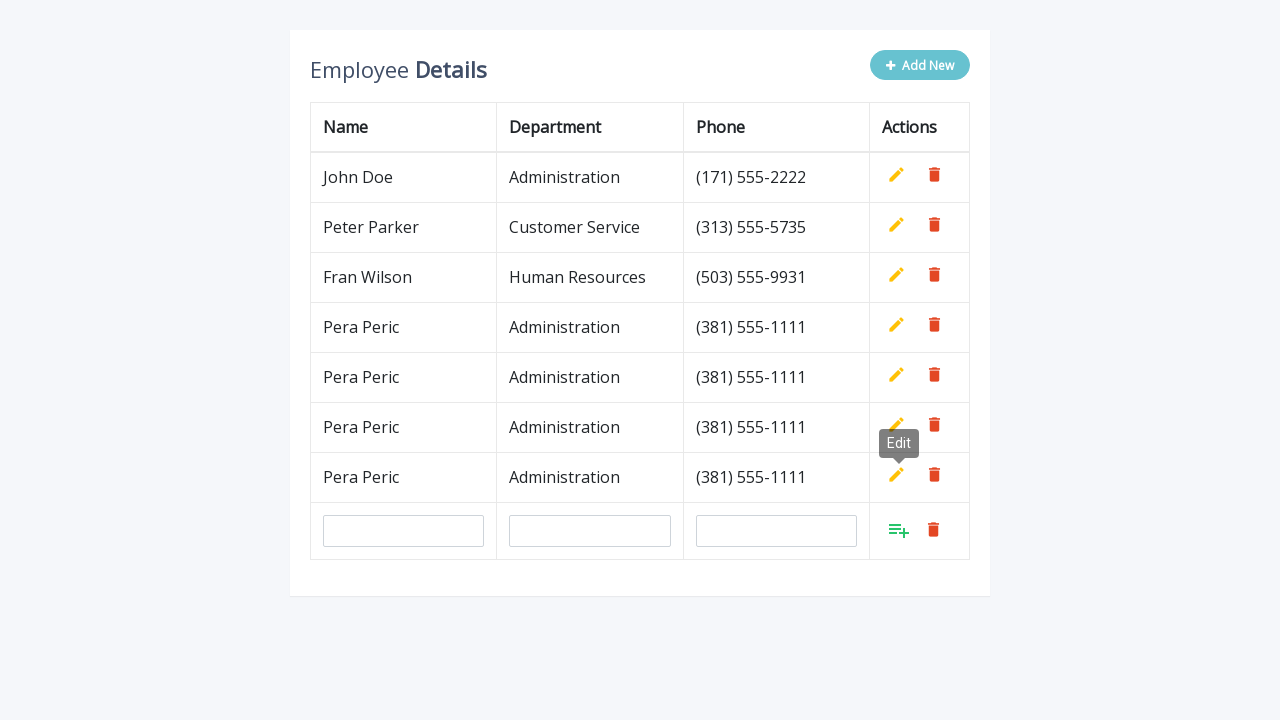

Filled name field with 'Pera Peric' on tr:last-child input[name='name']
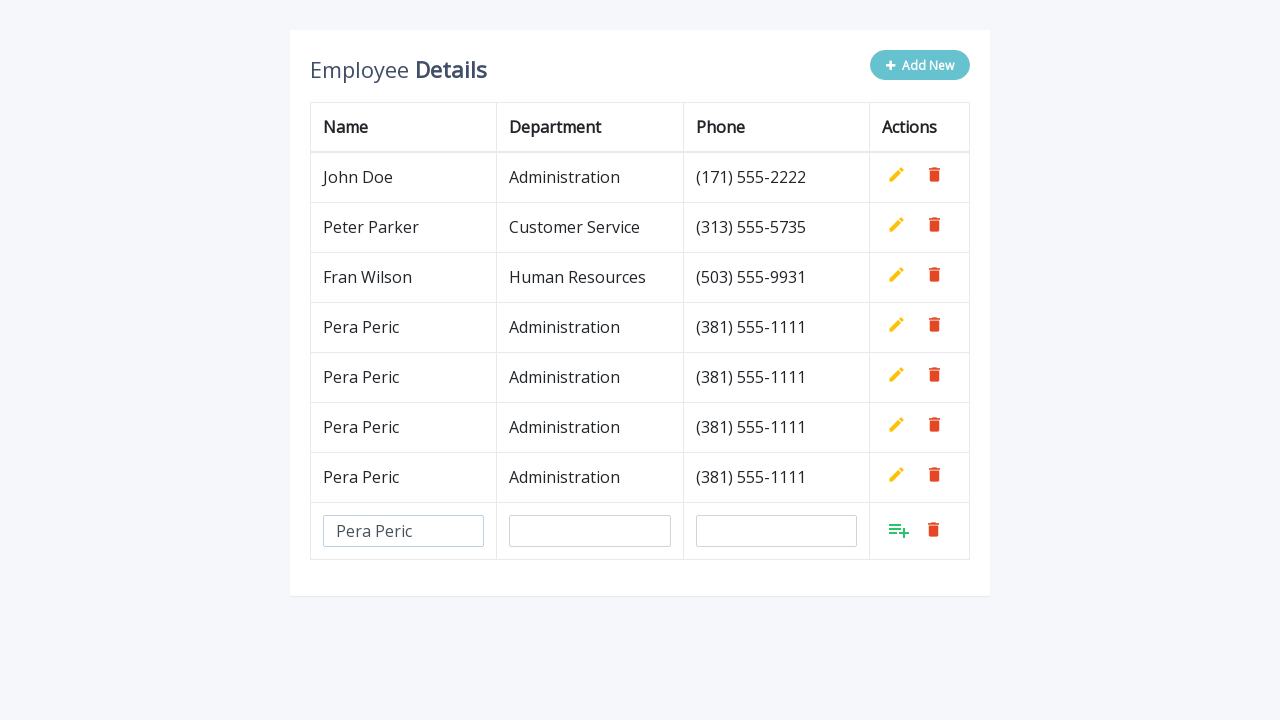

Filled department field with 'Administration' on tr:last-child input[name='department']
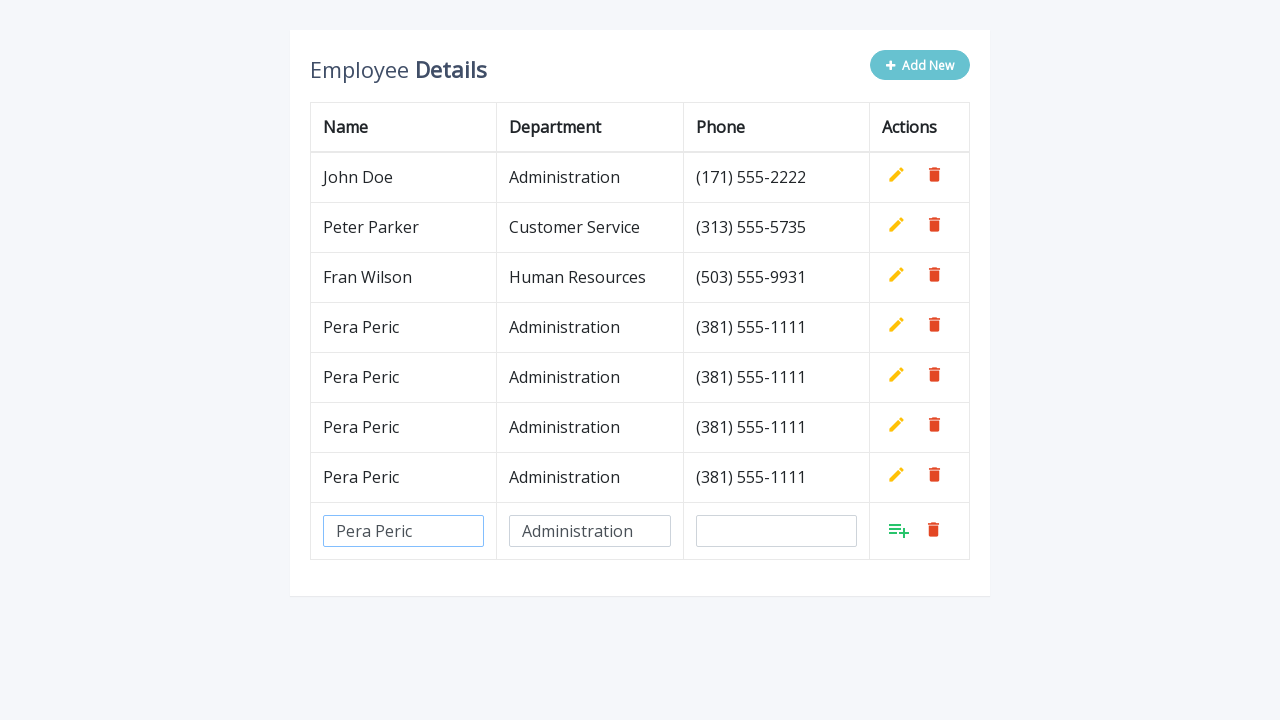

Filled phone field with '(381) 555-1111' on tr:last-child input[name='phone']
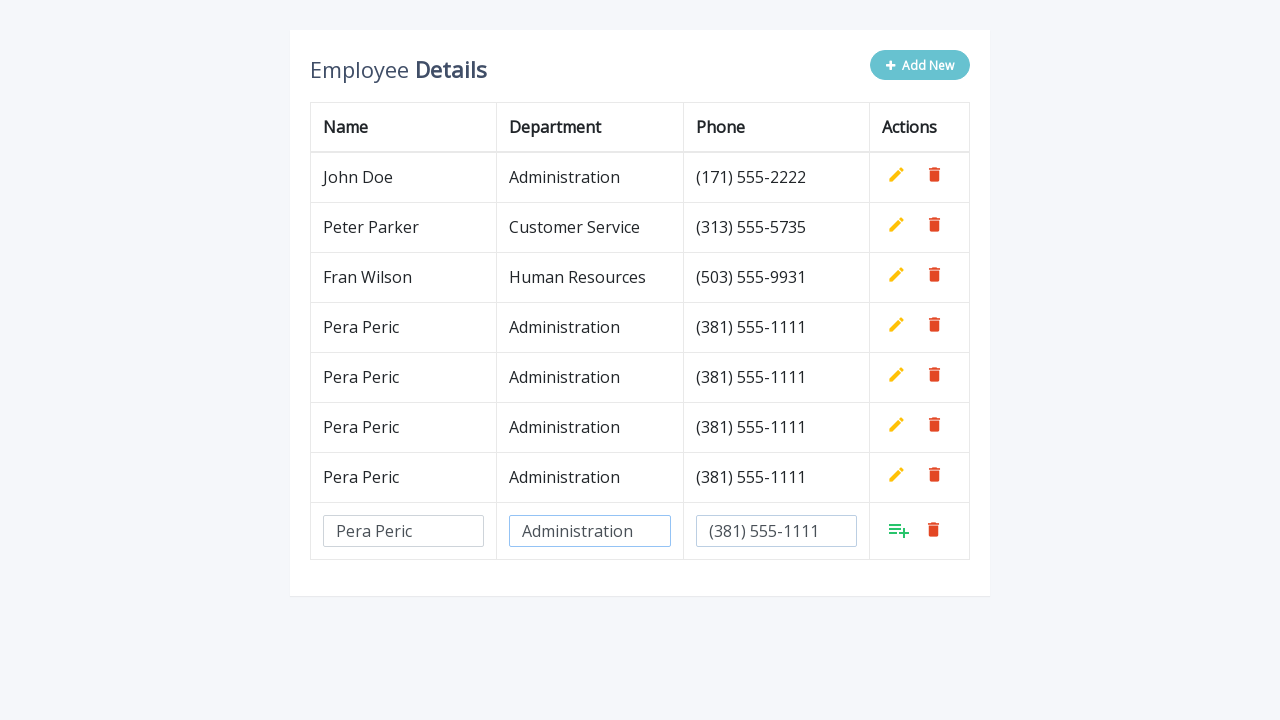

Clicked Add button to confirm new row at (899, 530) on tr:last-child td:last-child a.add
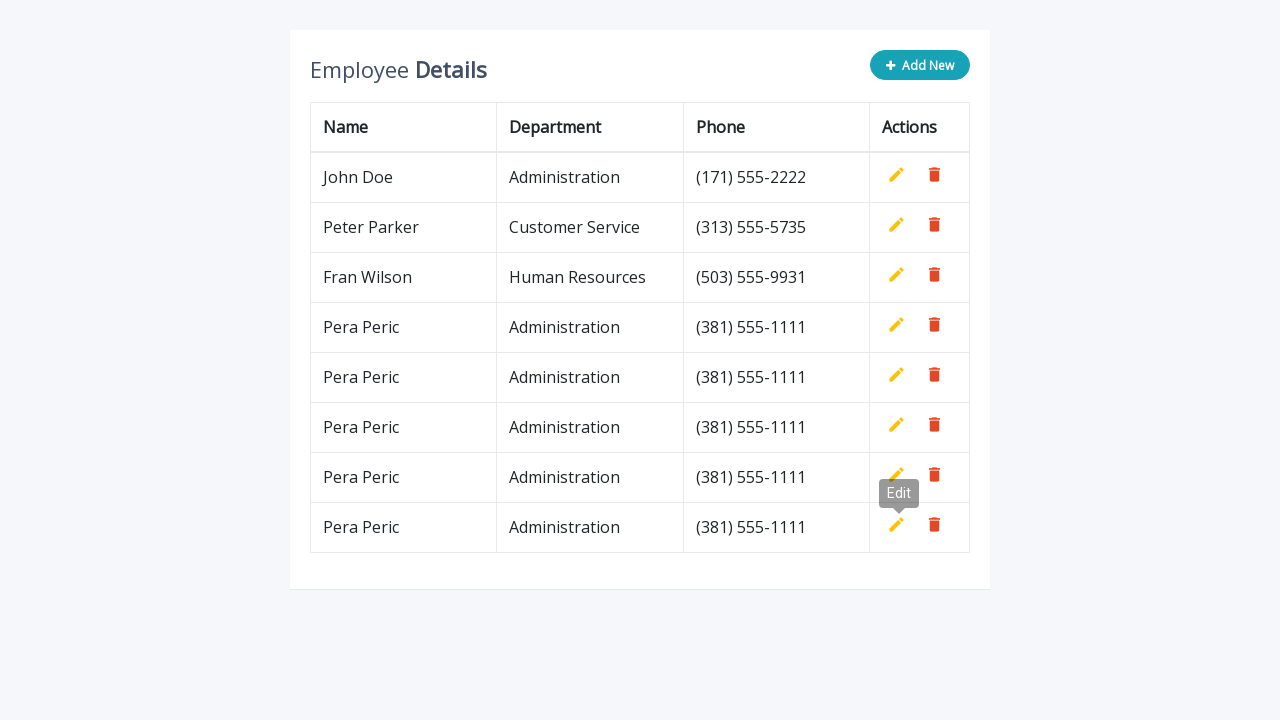

Waited for row to be added to table
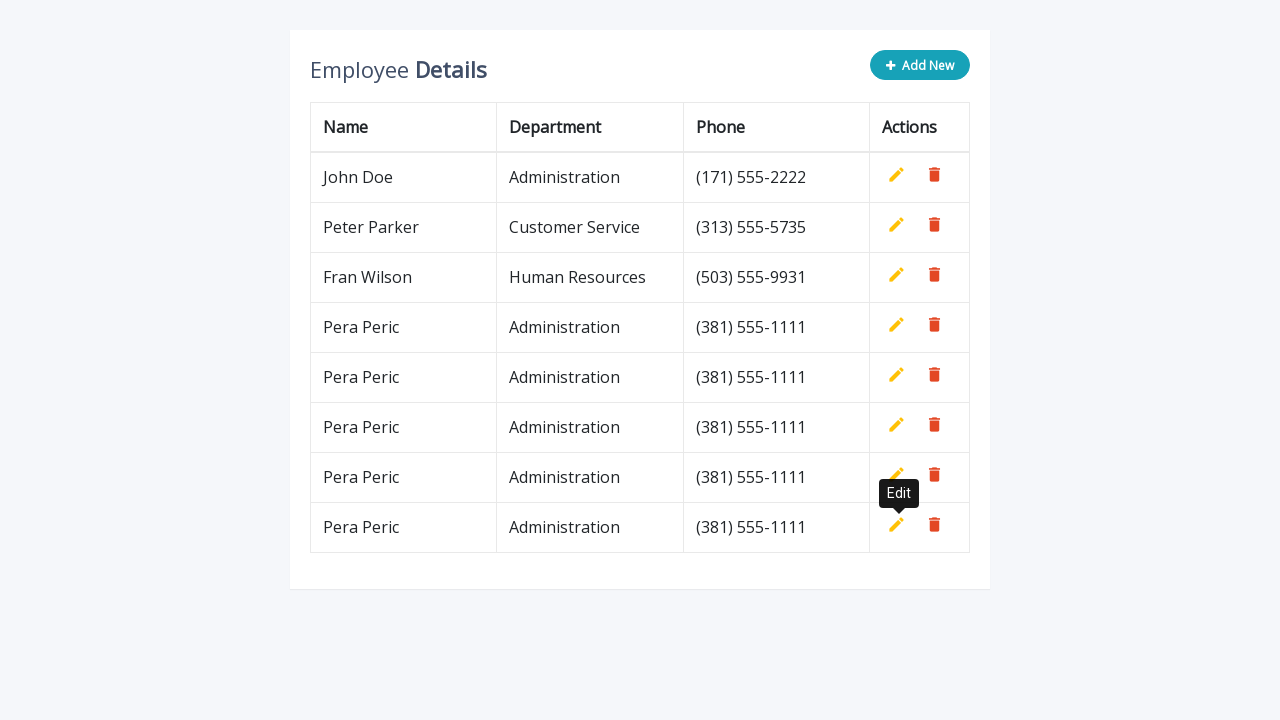

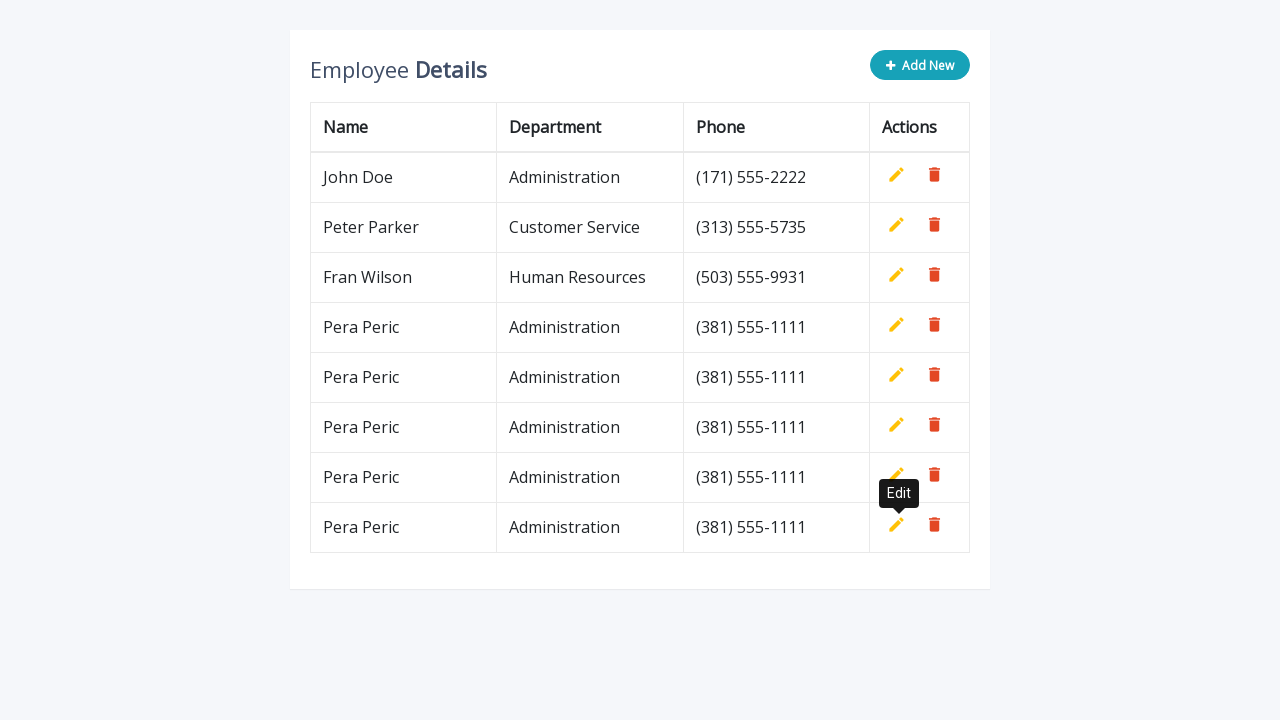